Tests selecting the male gender checkbox option

Starting URL: https://ultimateqa.com/simple-html-elements-for-automation/

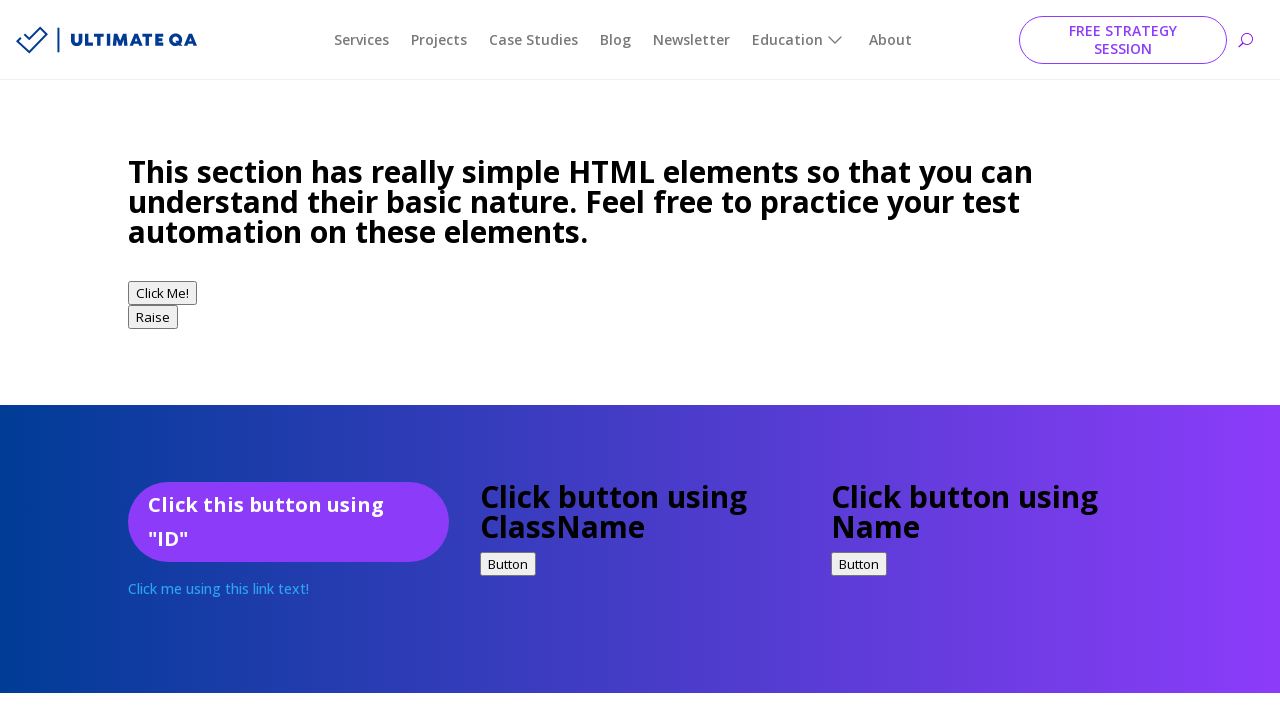

Located male gender checkbox element
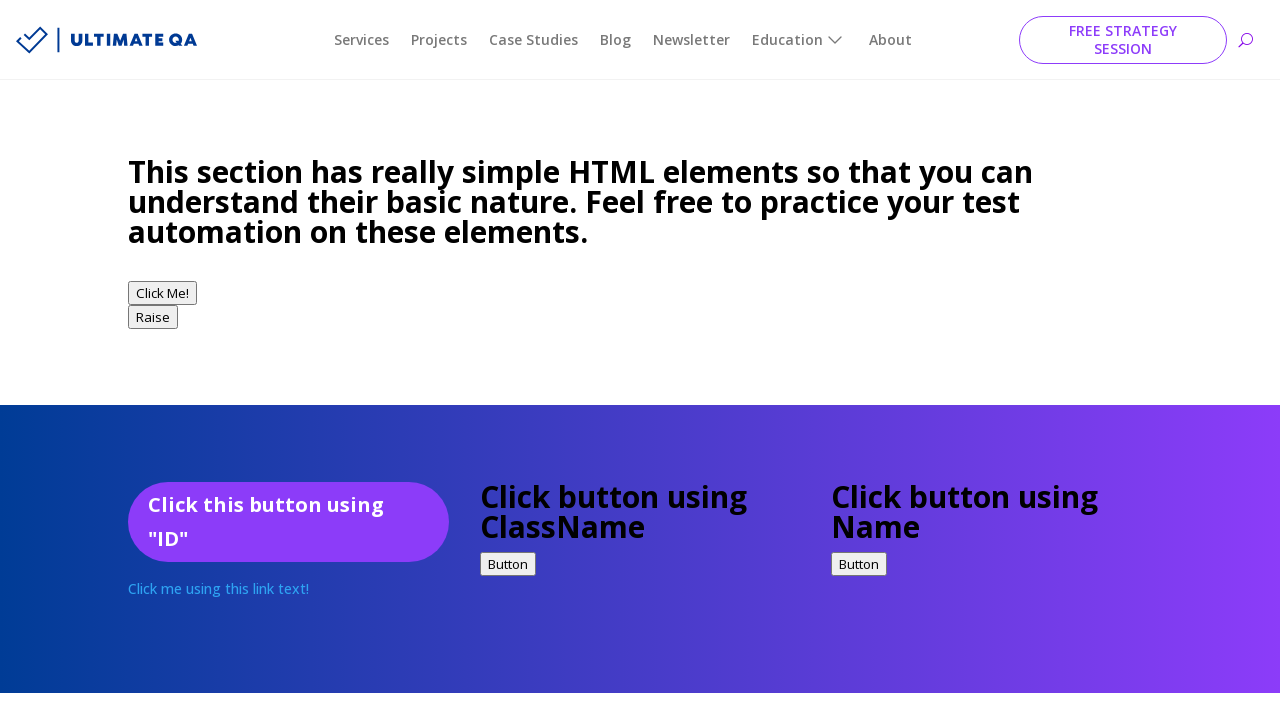

Verified male checkbox is not already checked
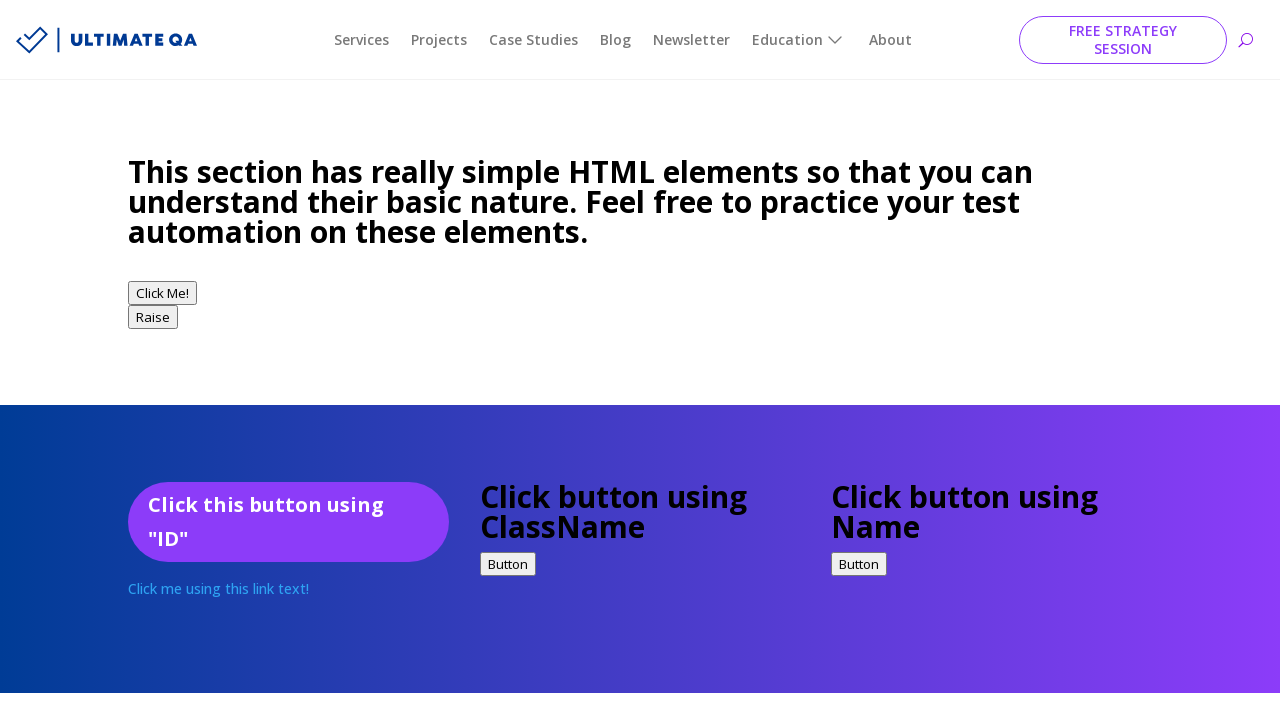

Clicked male gender checkbox to select it at (140, 360) on //input[@value="male"]
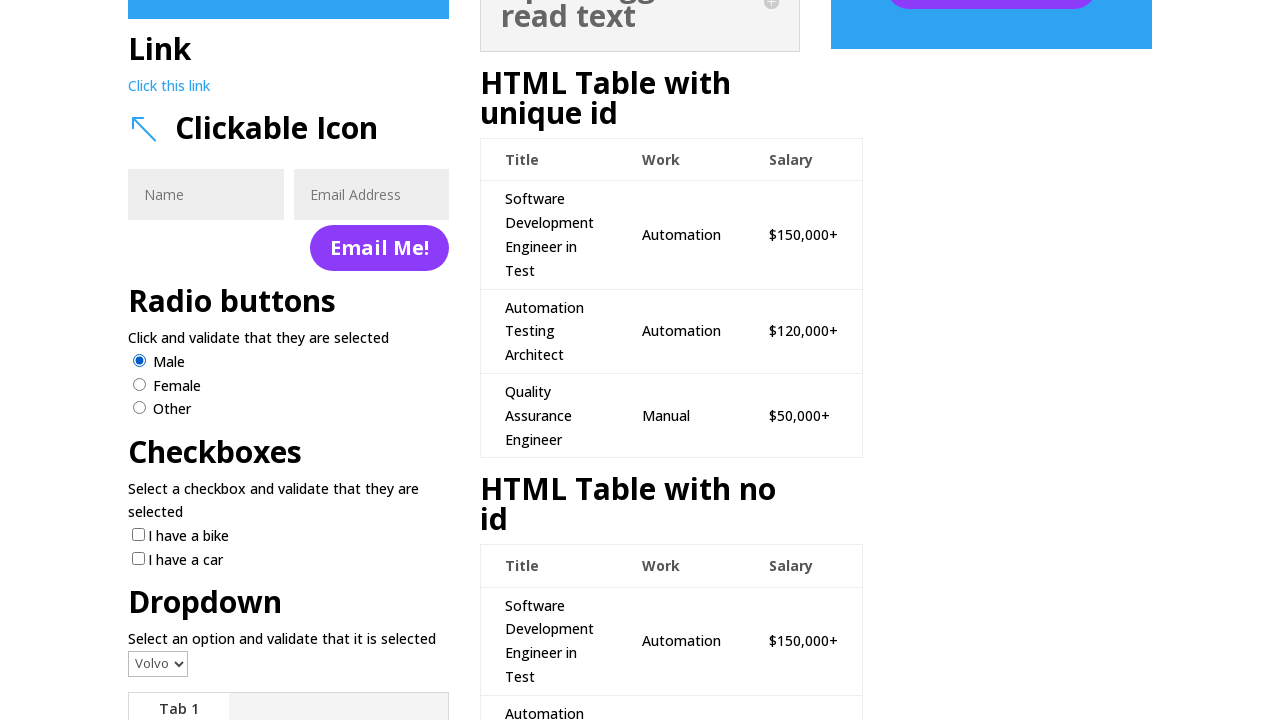

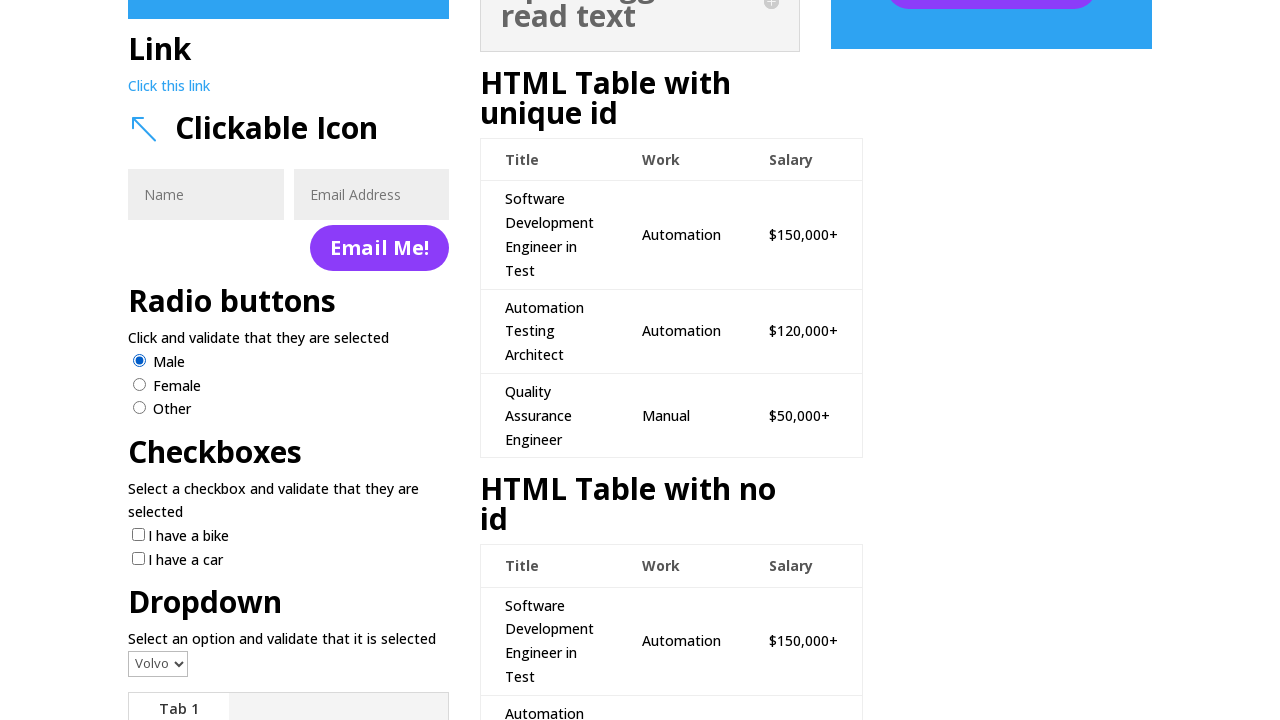